Tests interaction with an HTML table inside an iframe on W3Schools demo page. Switches to the iframe context and verifies the table structure by checking rows and columns exist.

Starting URL: https://www.w3schools.com/html/tryit.asp?filename=tryhtml_table_intro

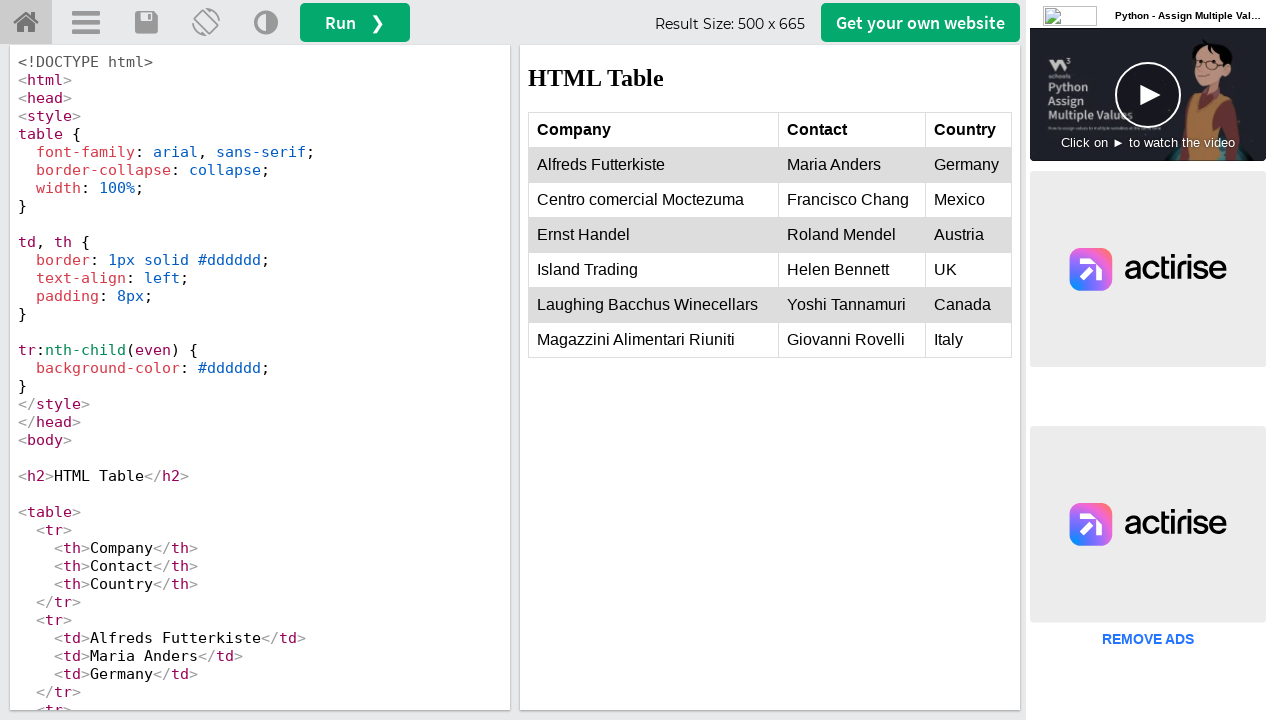

Set viewport size to 1920x1080
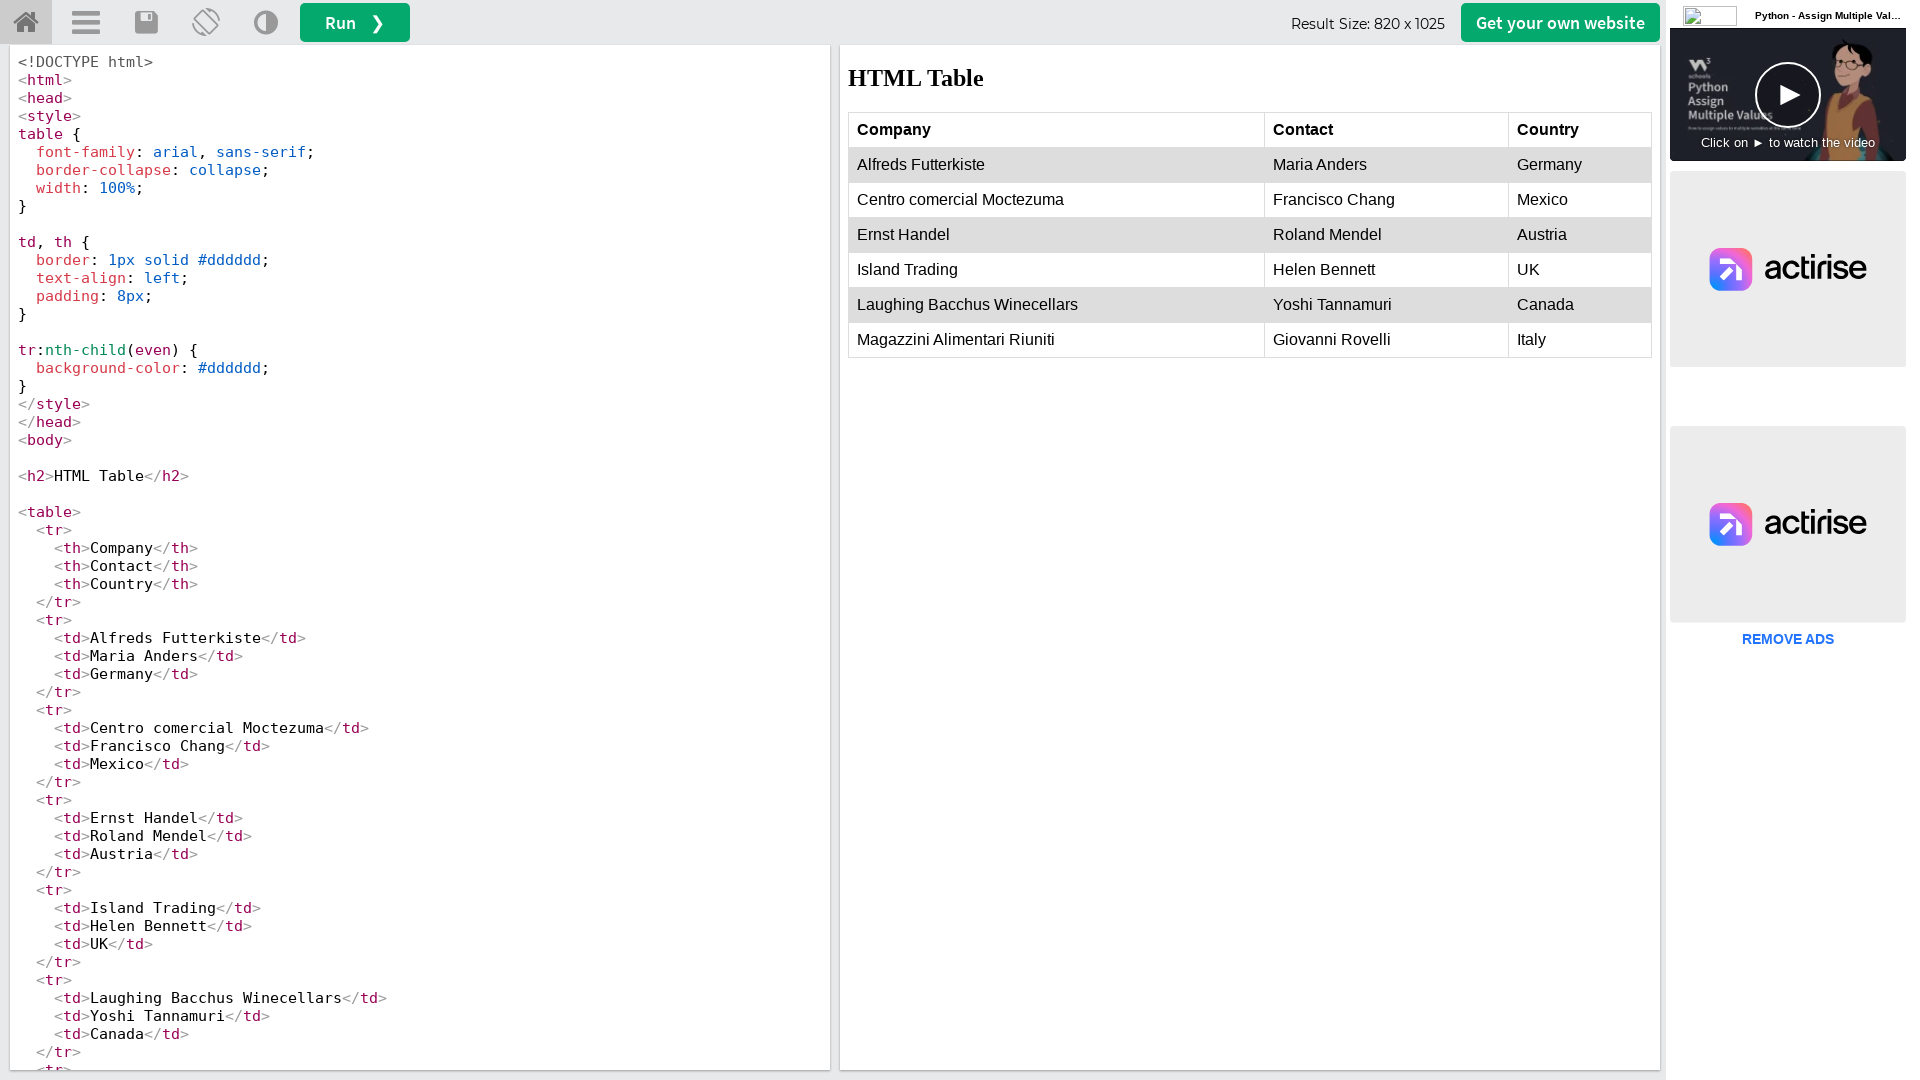

Waited for iframe with id 'iframeResult' to load
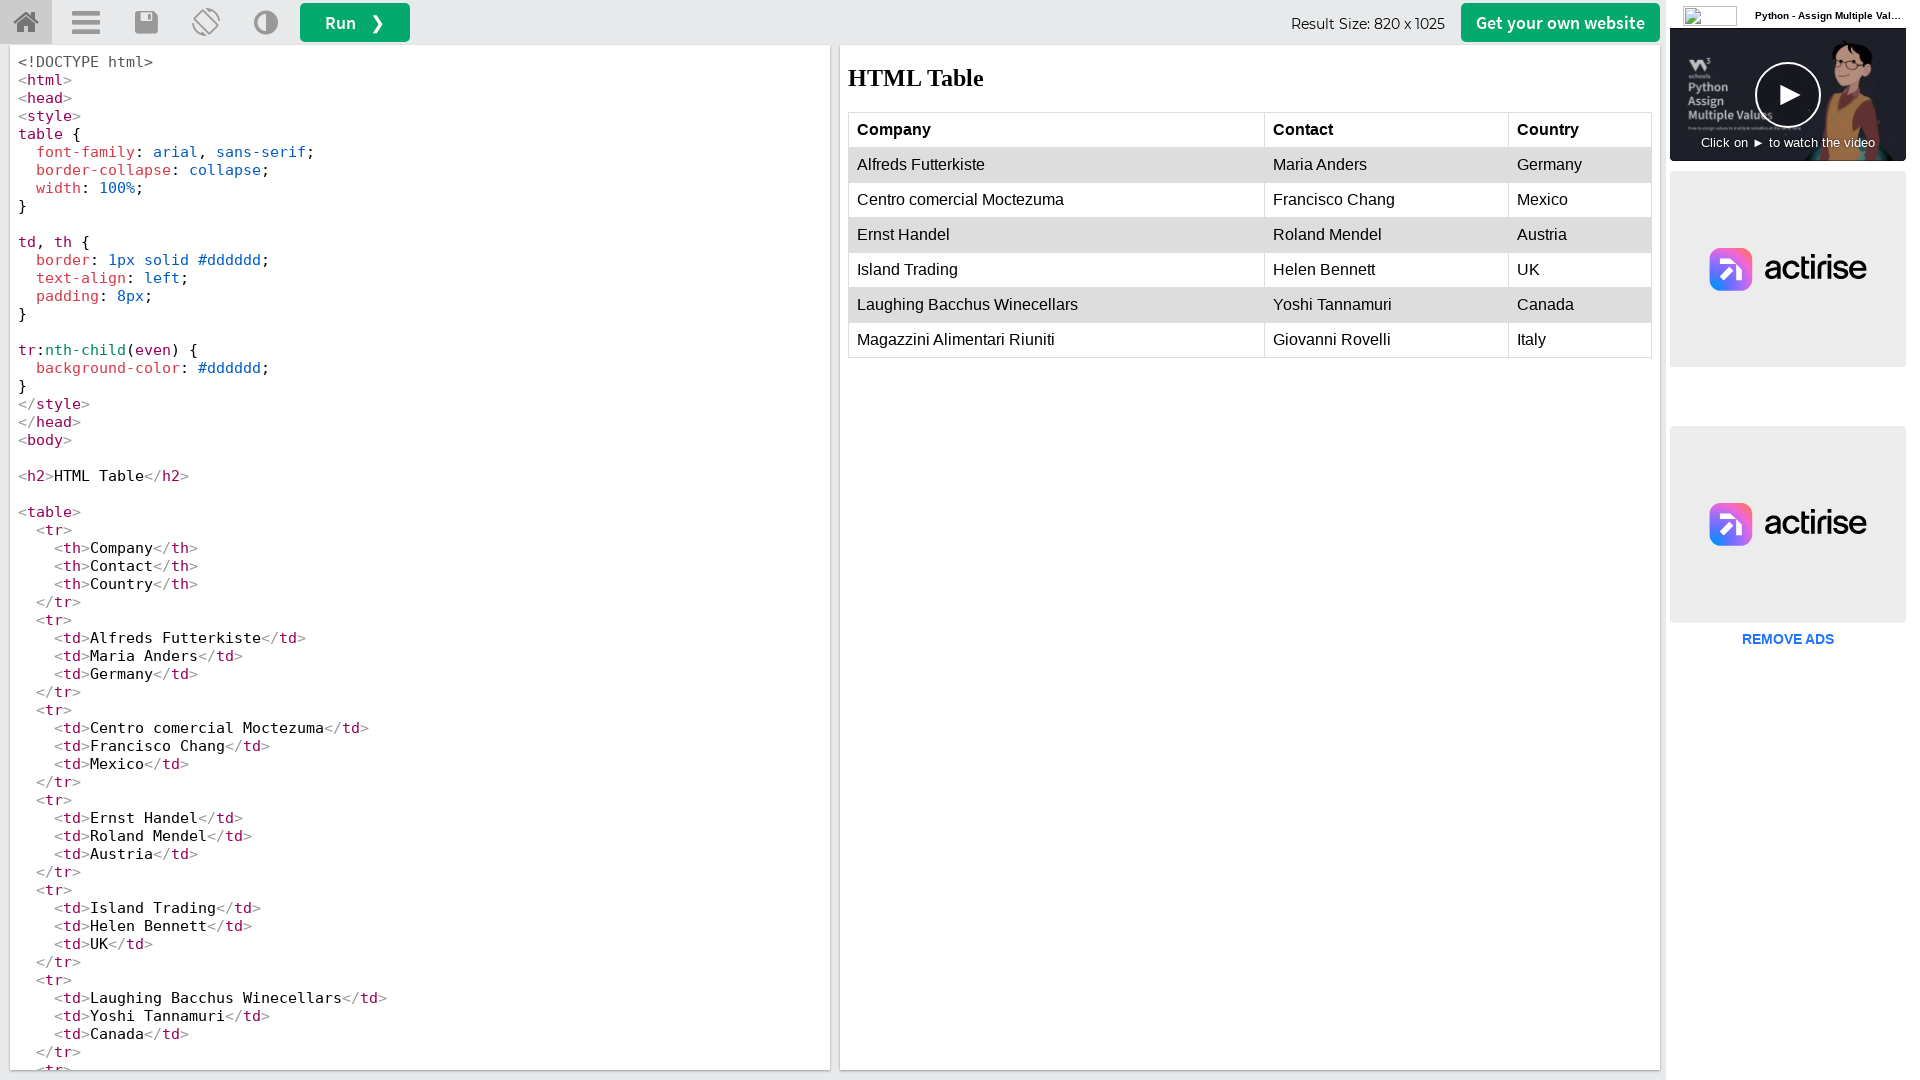

Located iframe containing the table
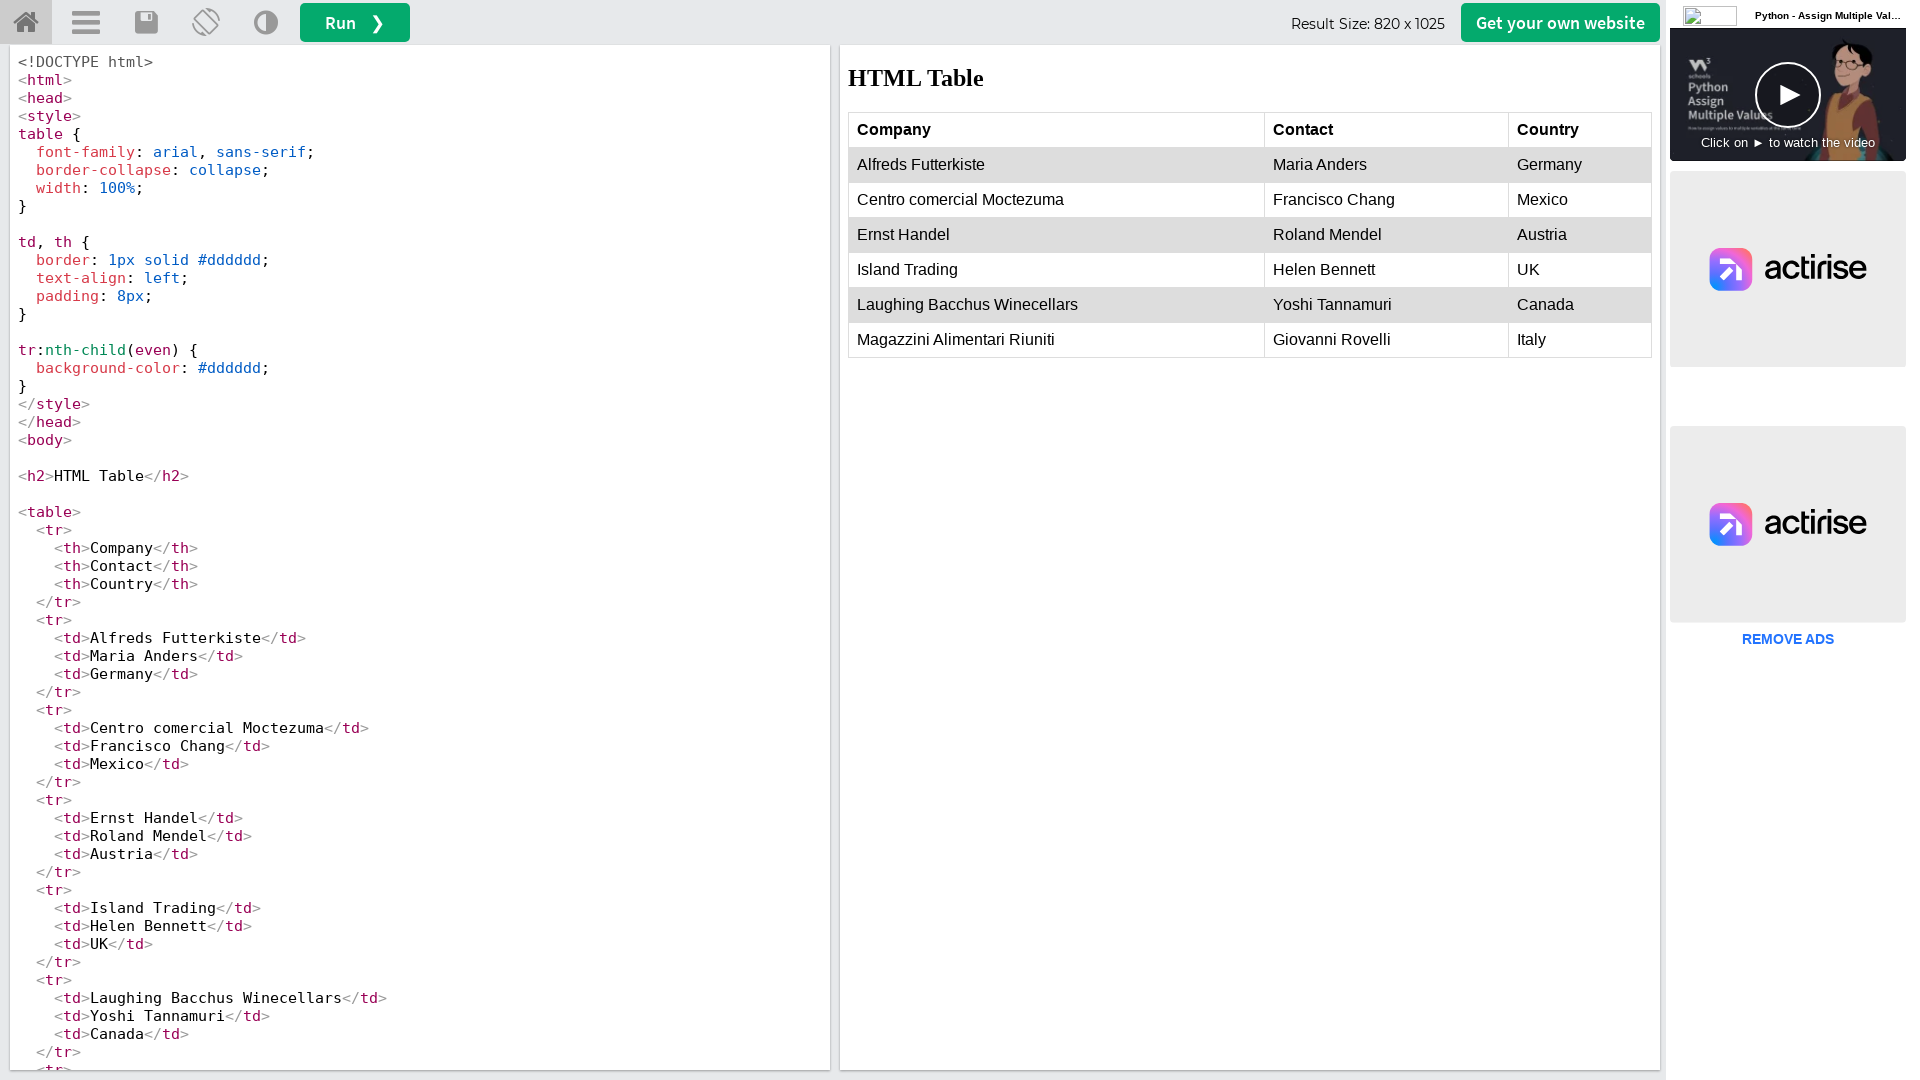

Waited for first table row to be visible in iframe
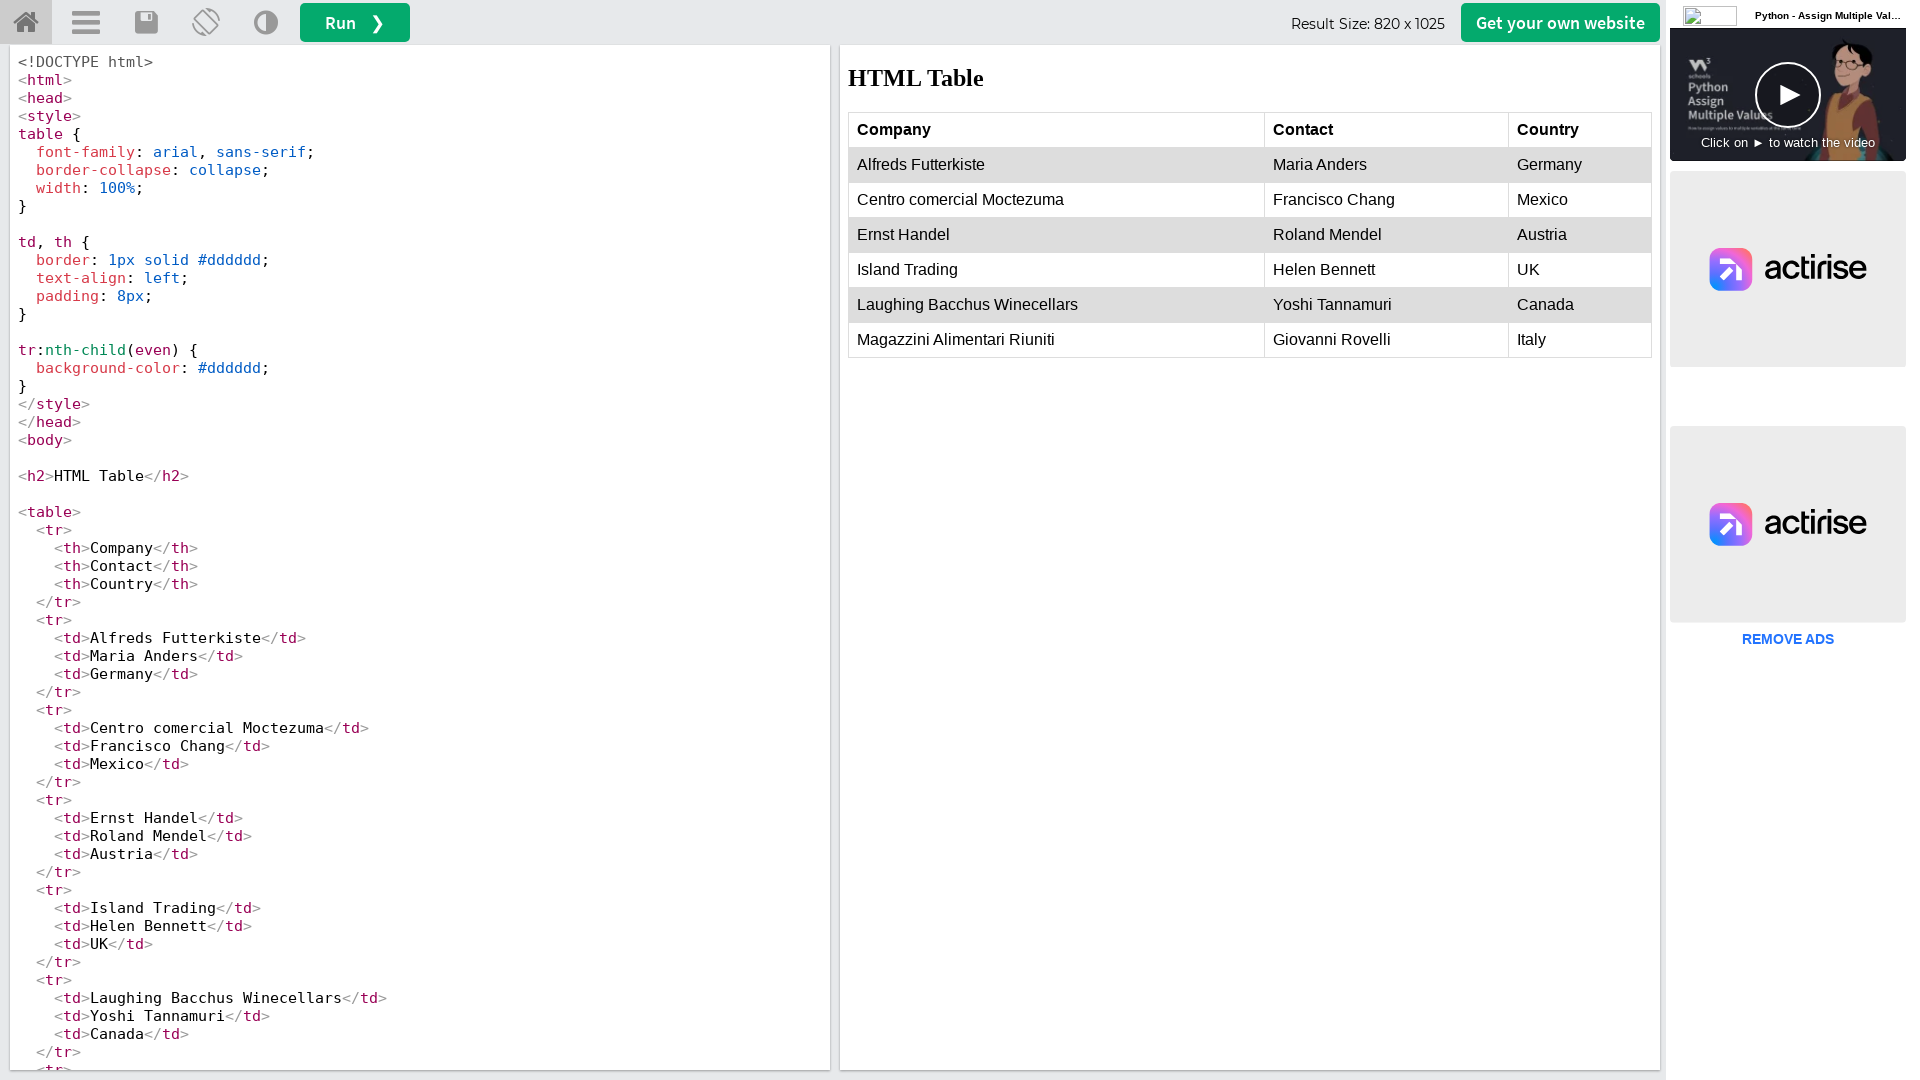

Verified table rows exist in tbody
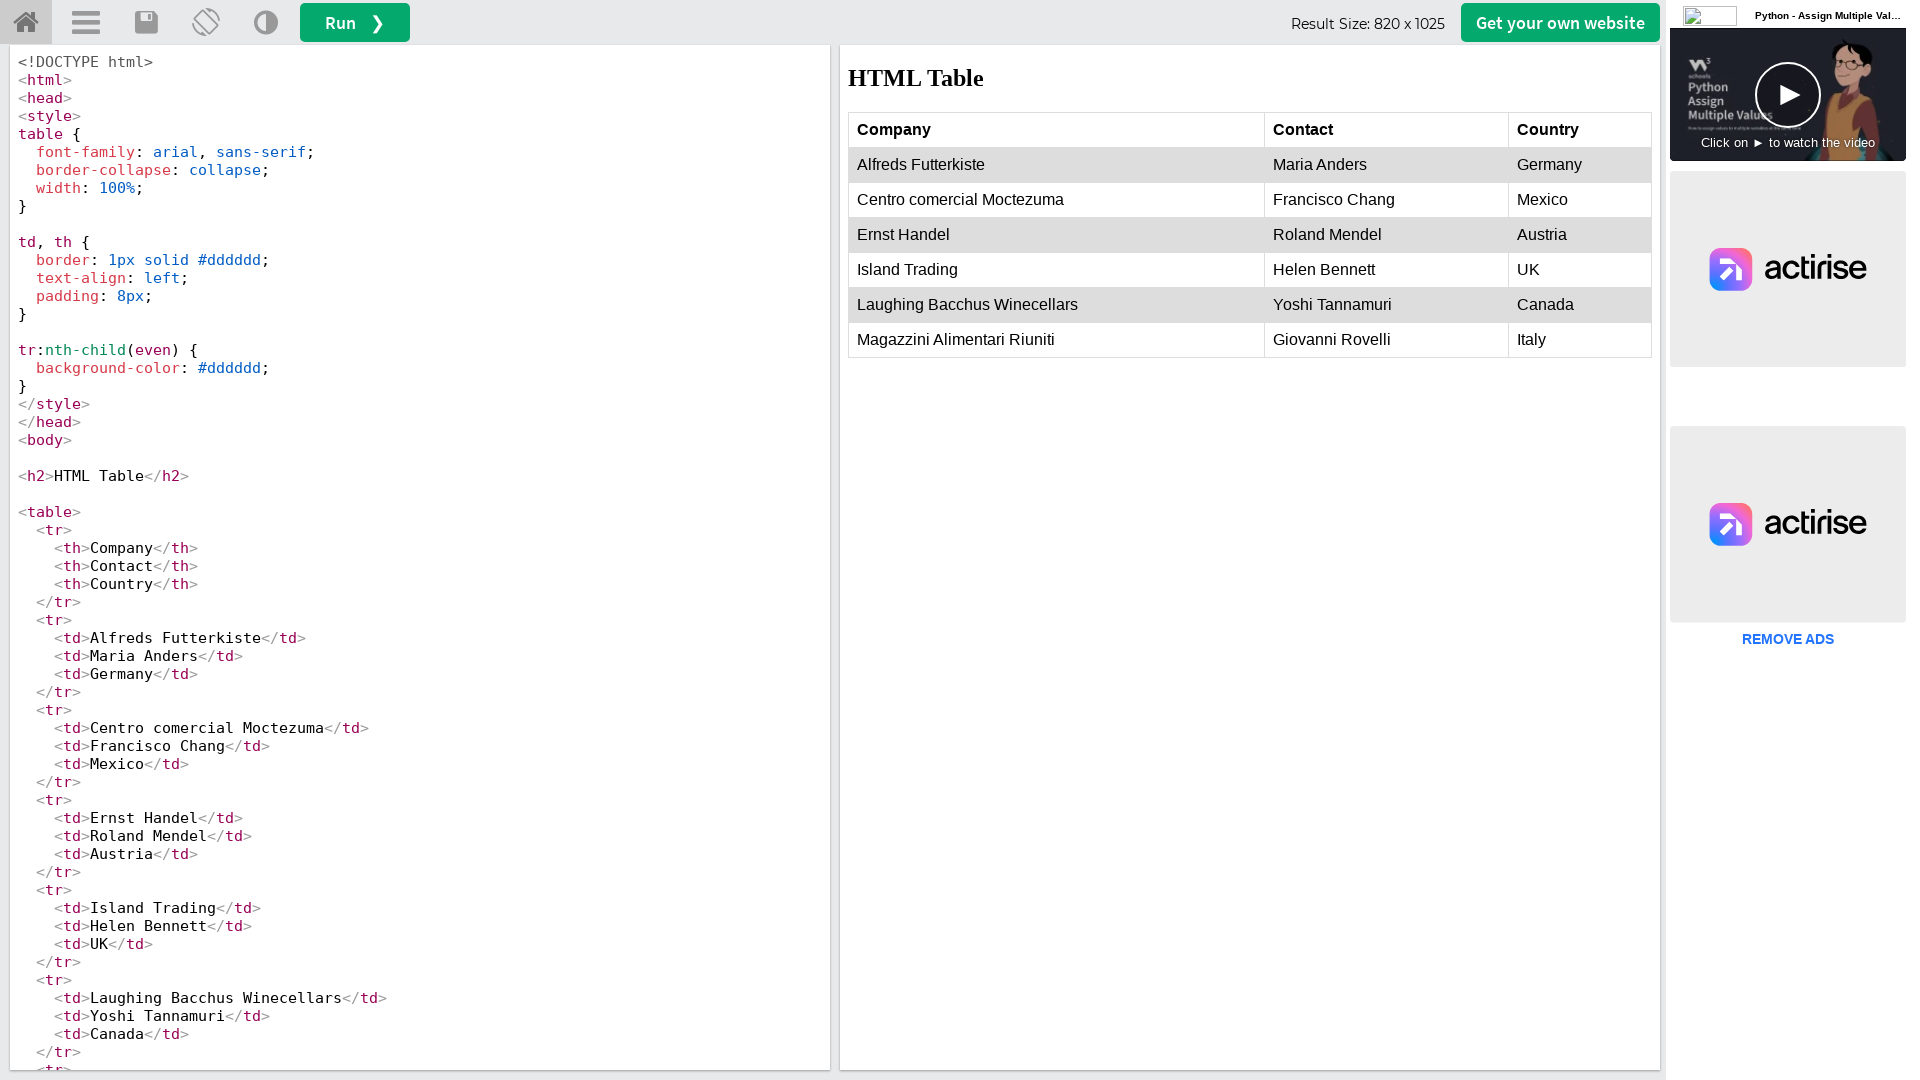

Verified table header columns exist
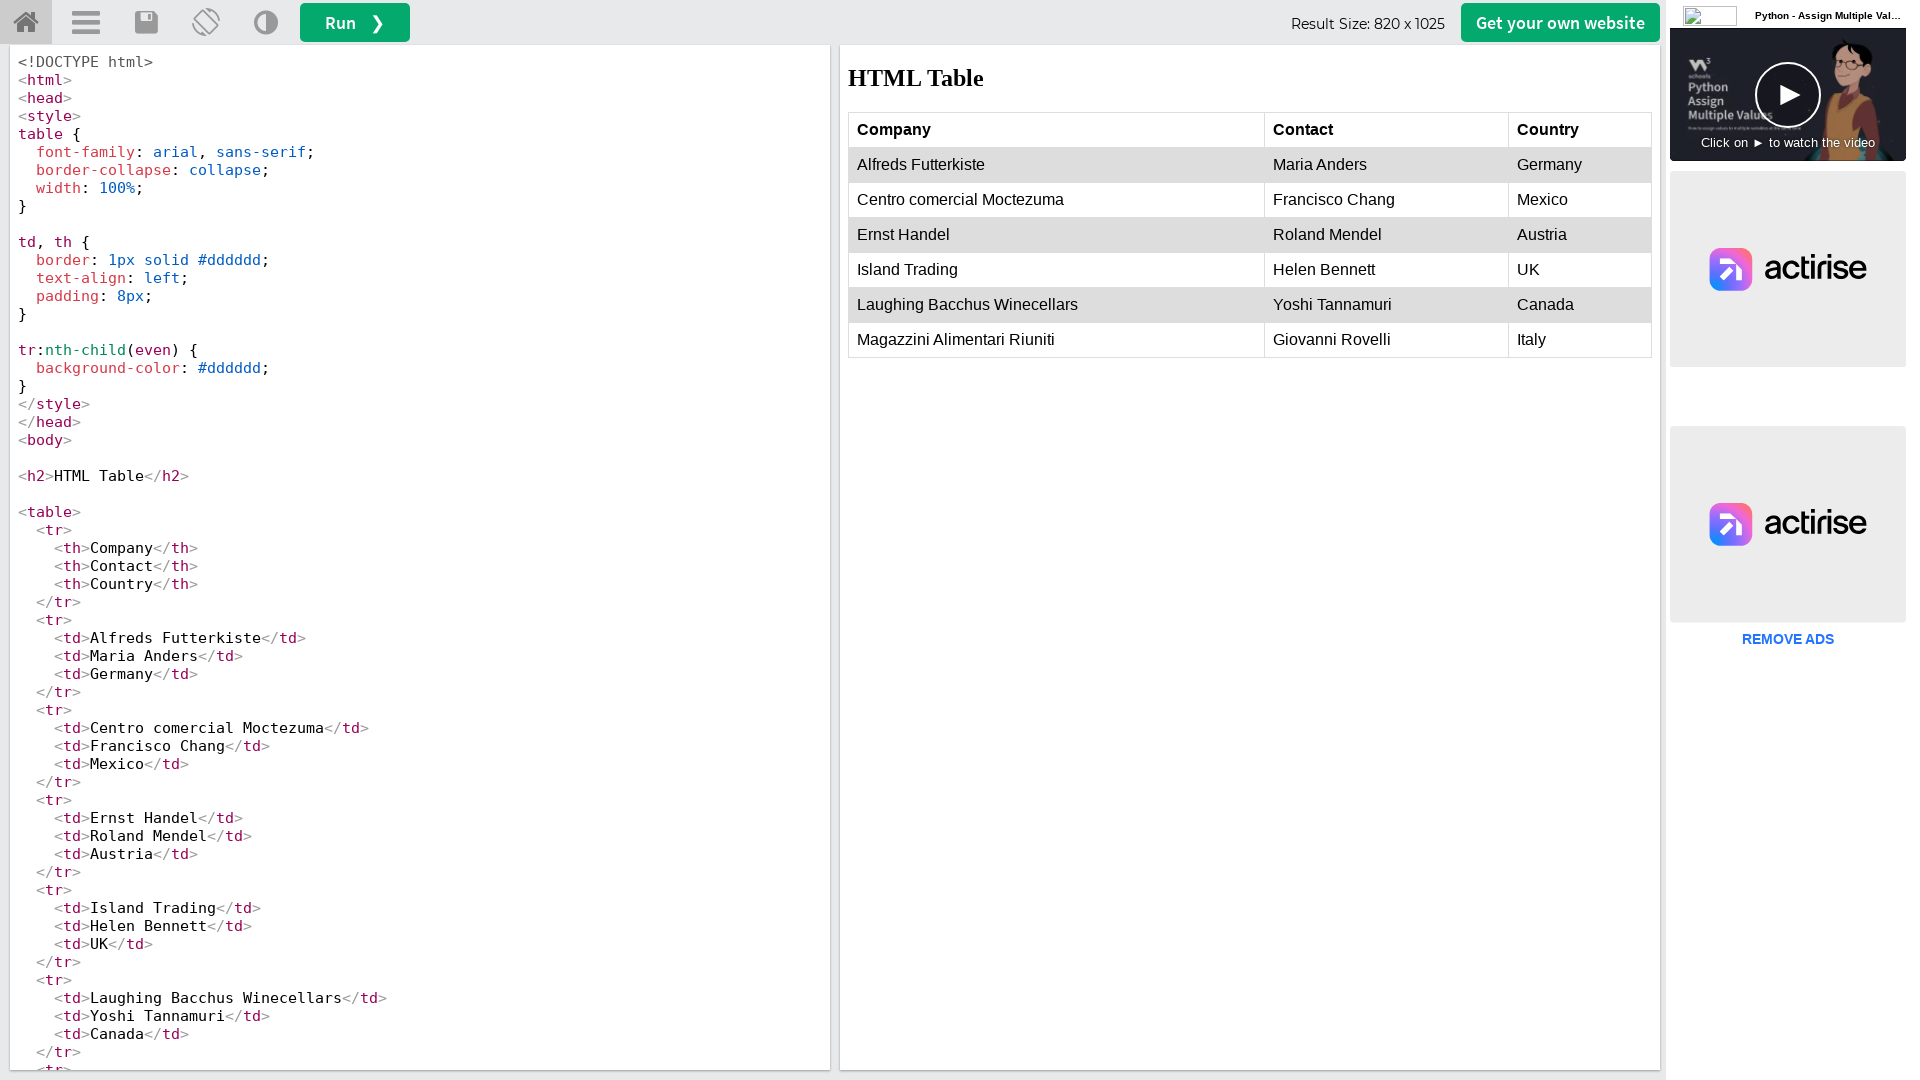

Clicked on first data cell in second row to verify table interactivity at (1057, 165) on #iframeResult >> internal:control=enter-frame >> xpath=//table/tbody/tr[2]/td[1]
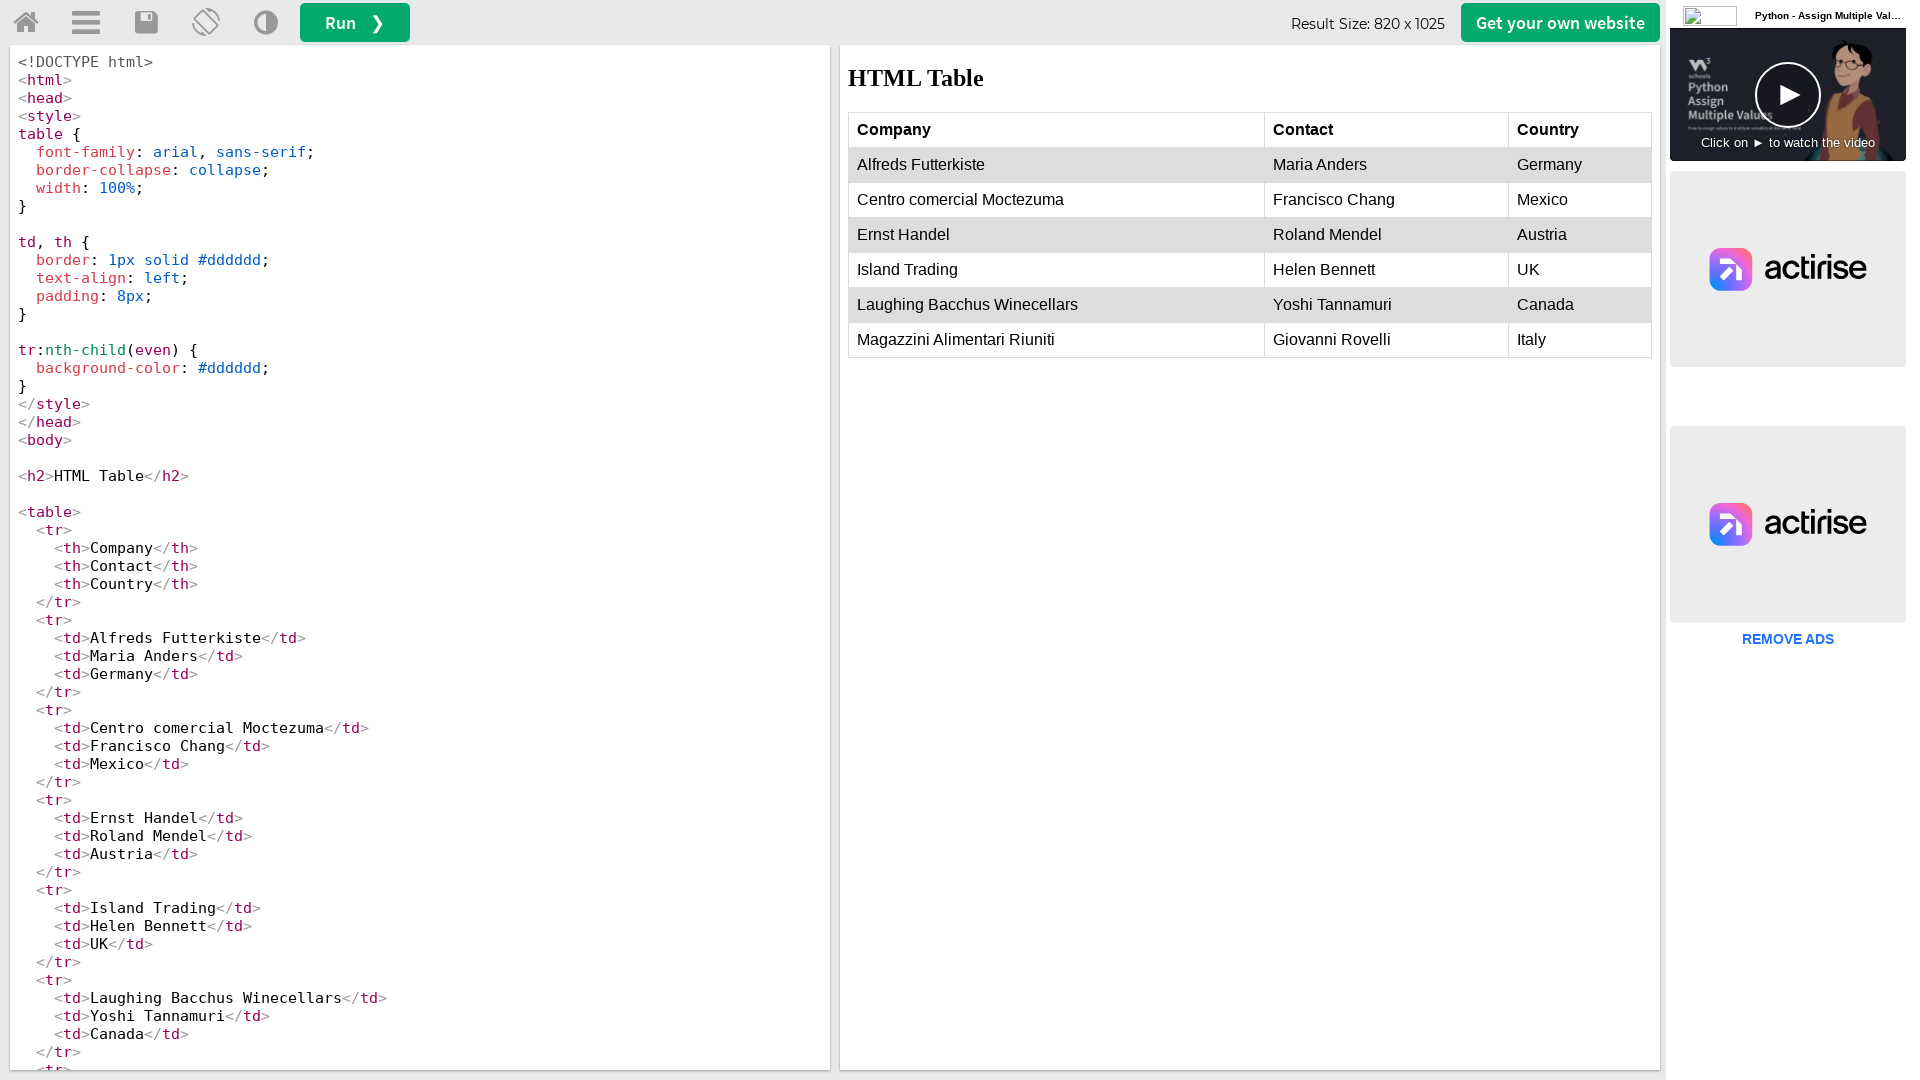

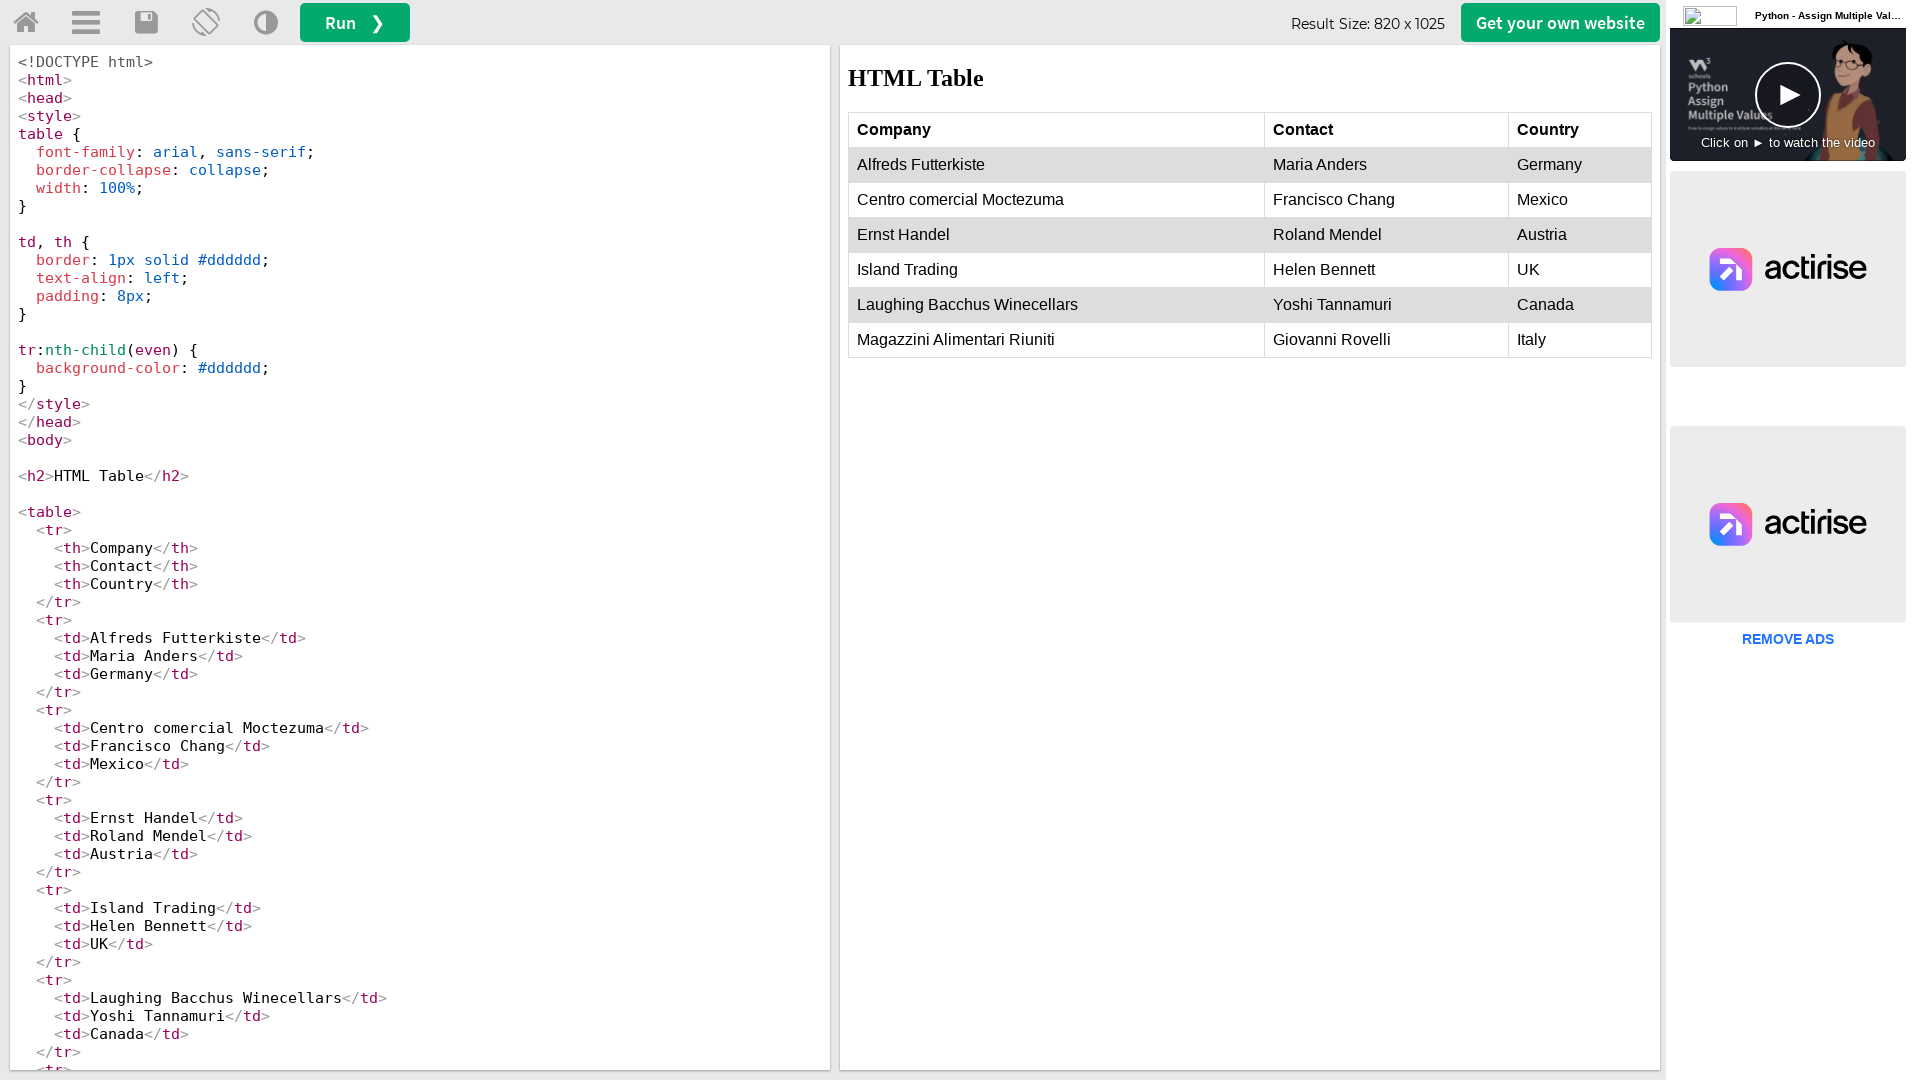